Navigates to Tesla's website and maximizes the browser window. This appears to be an incomplete screenshot test script.

Starting URL: https://www.tesla.com/

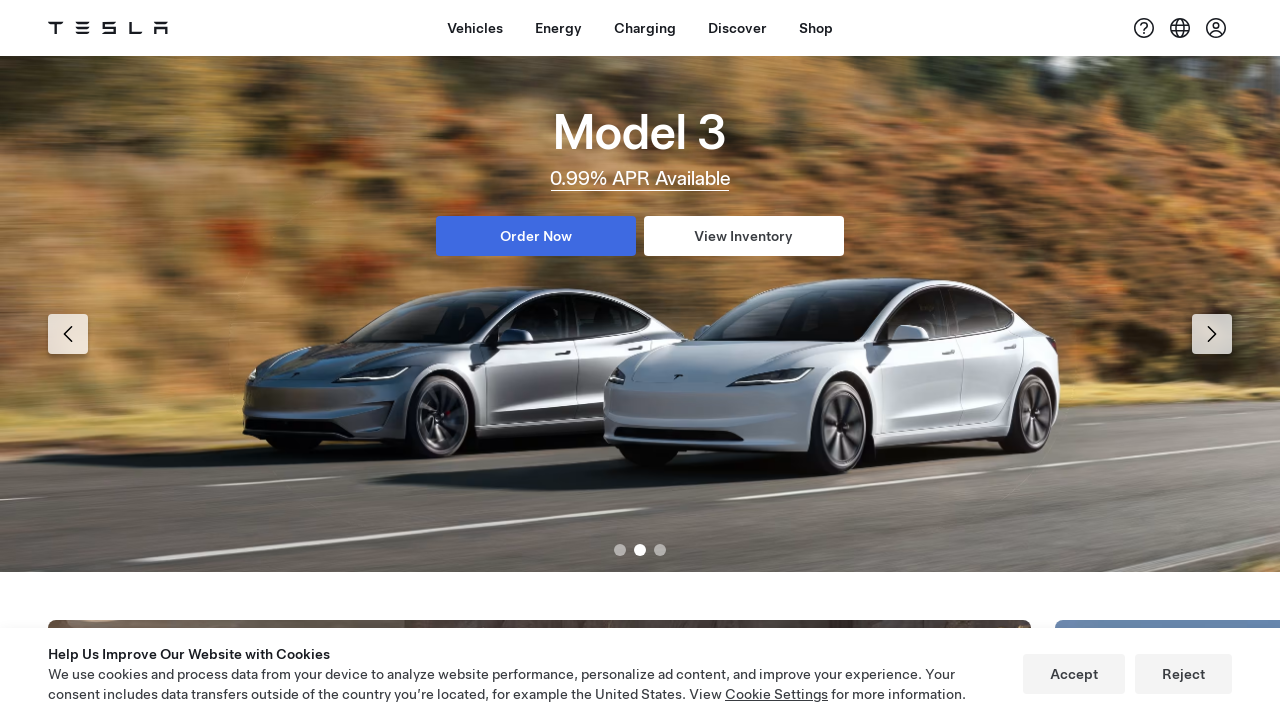

Set viewport size to 1920x1080
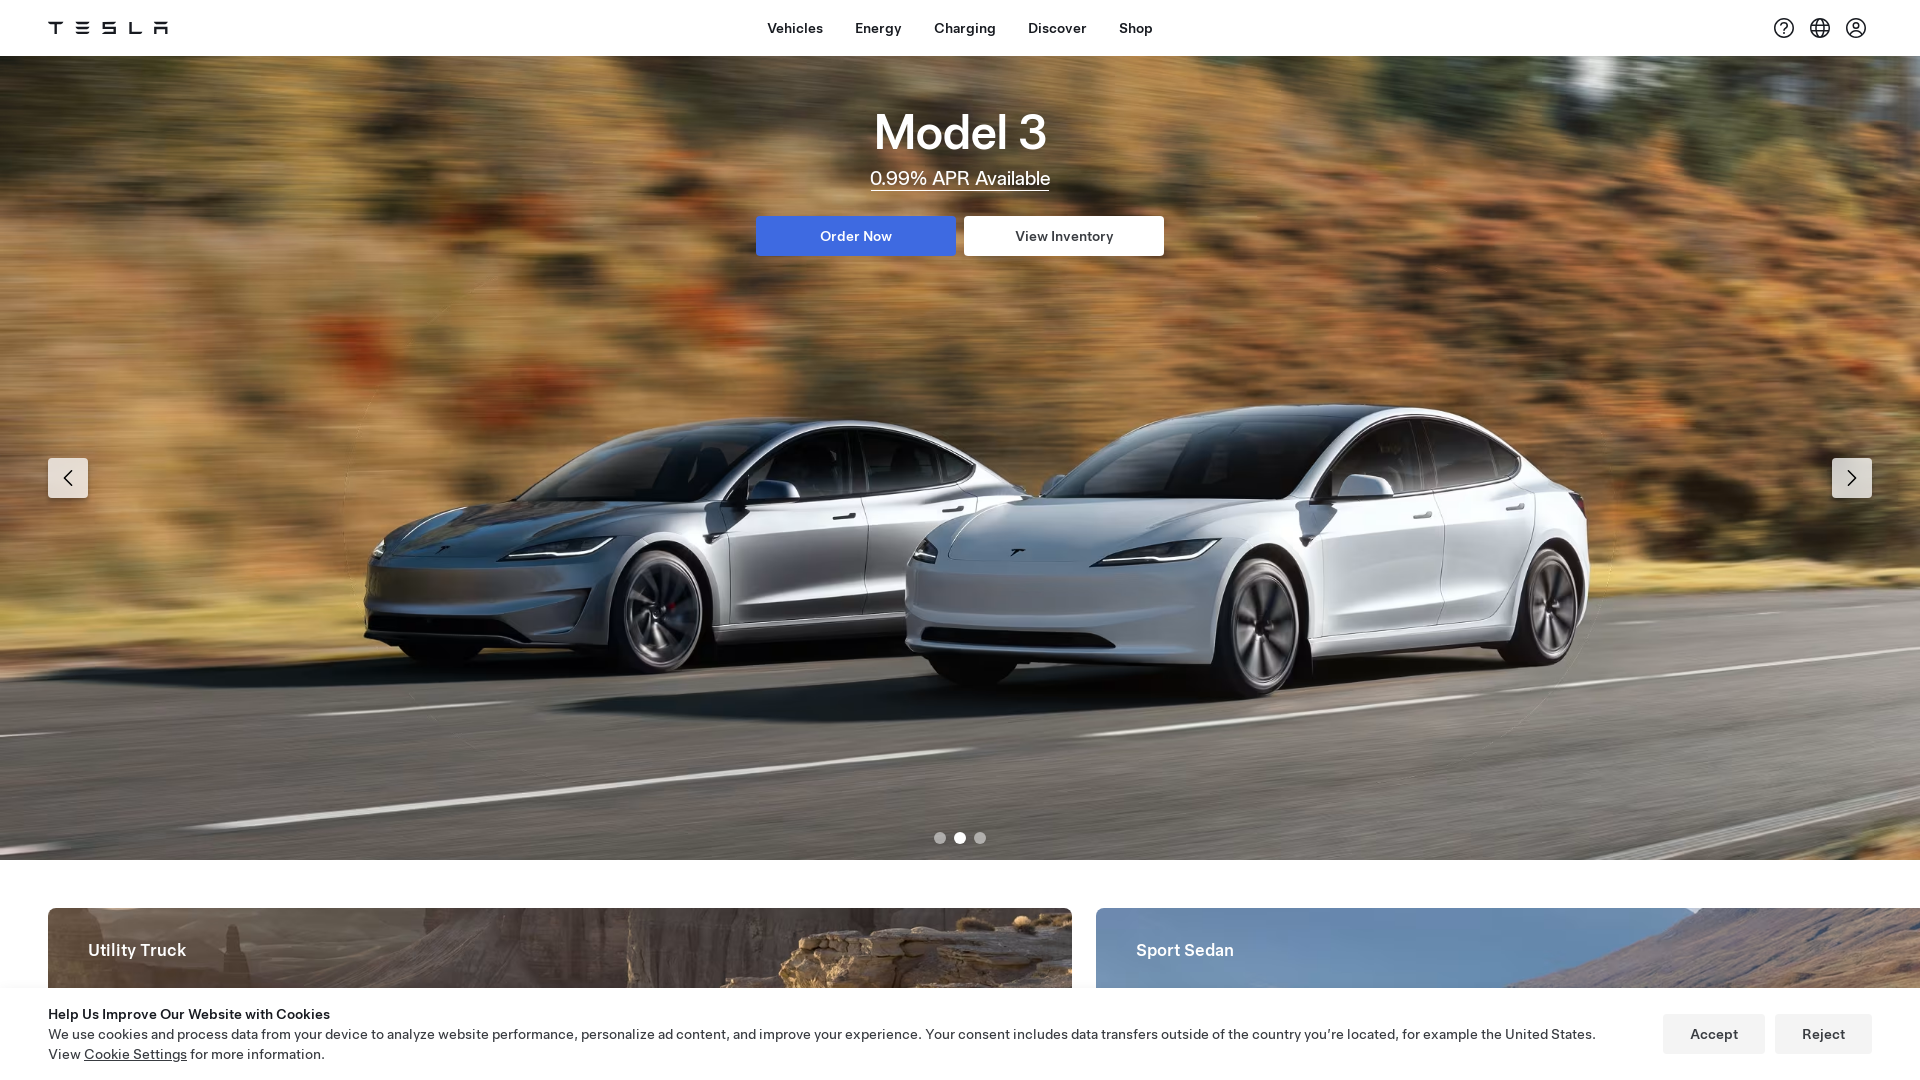

Page loaded (domcontentloaded)
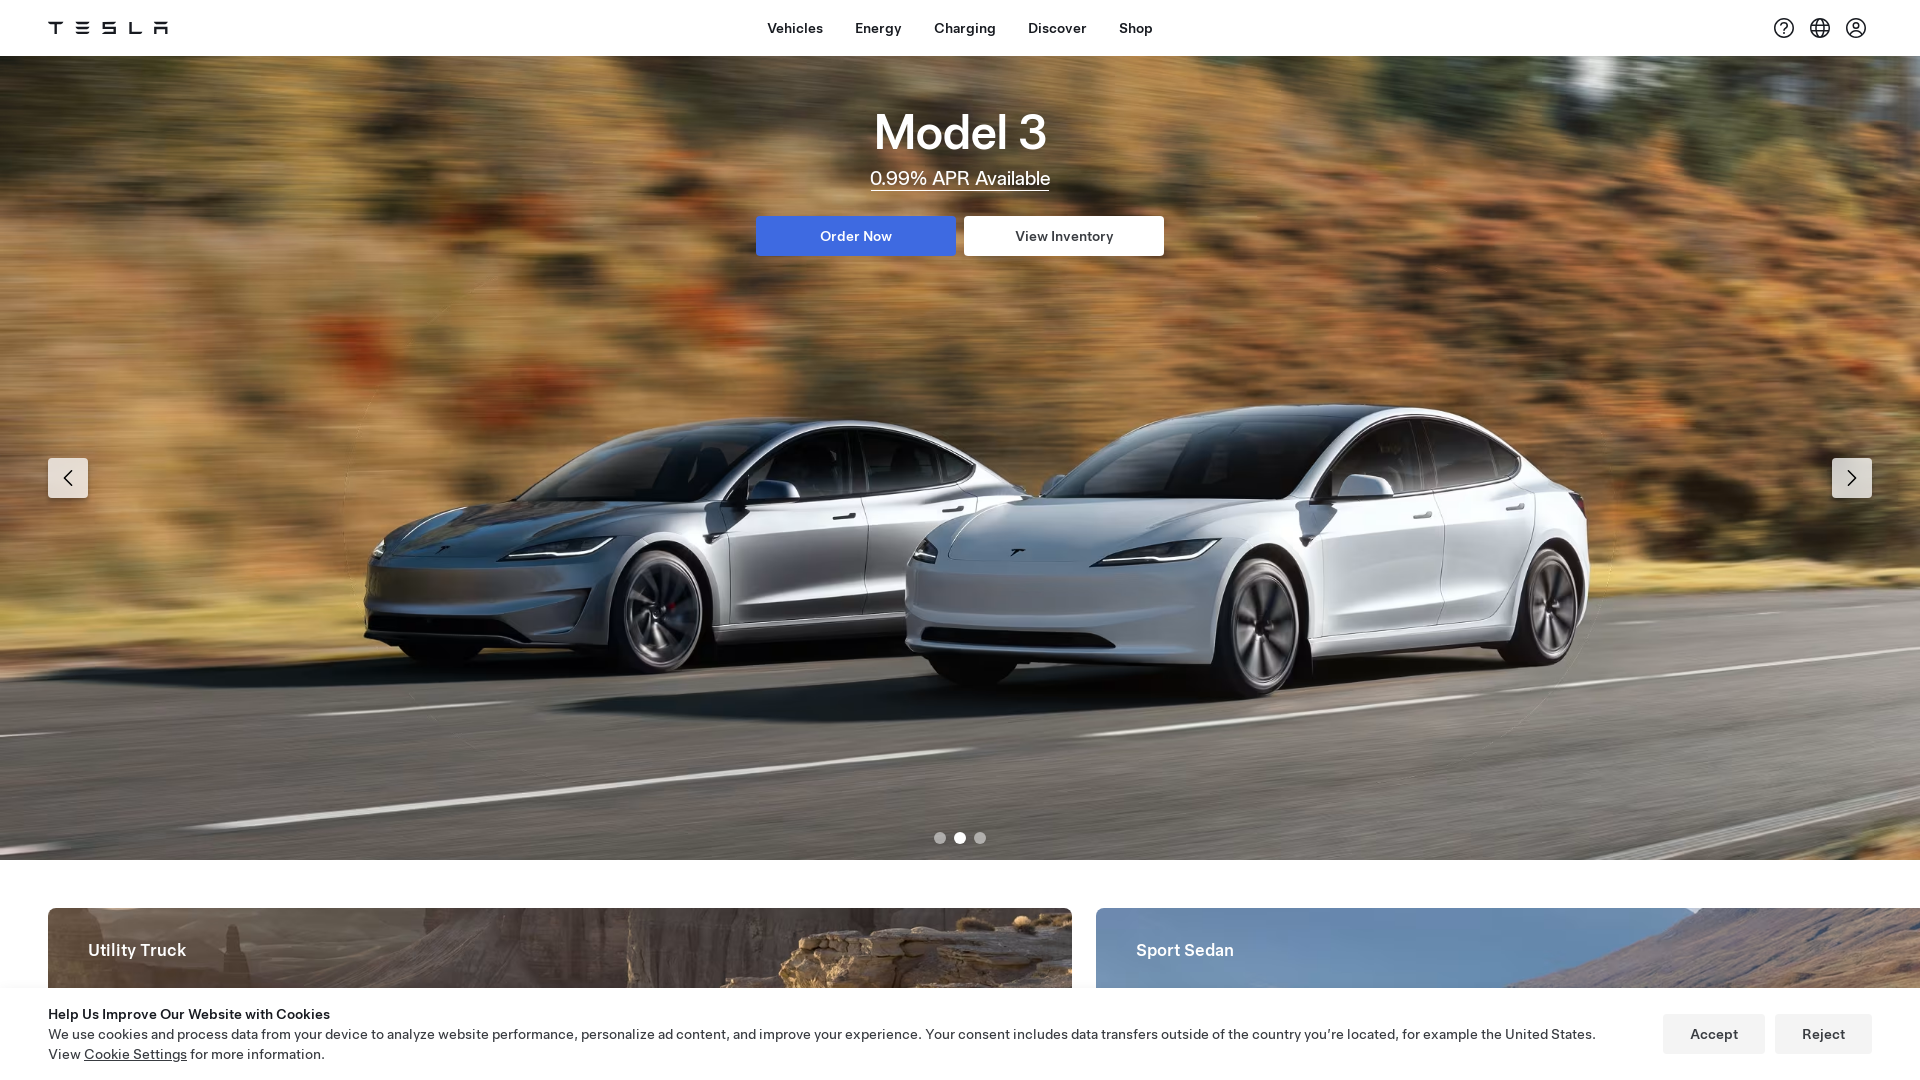

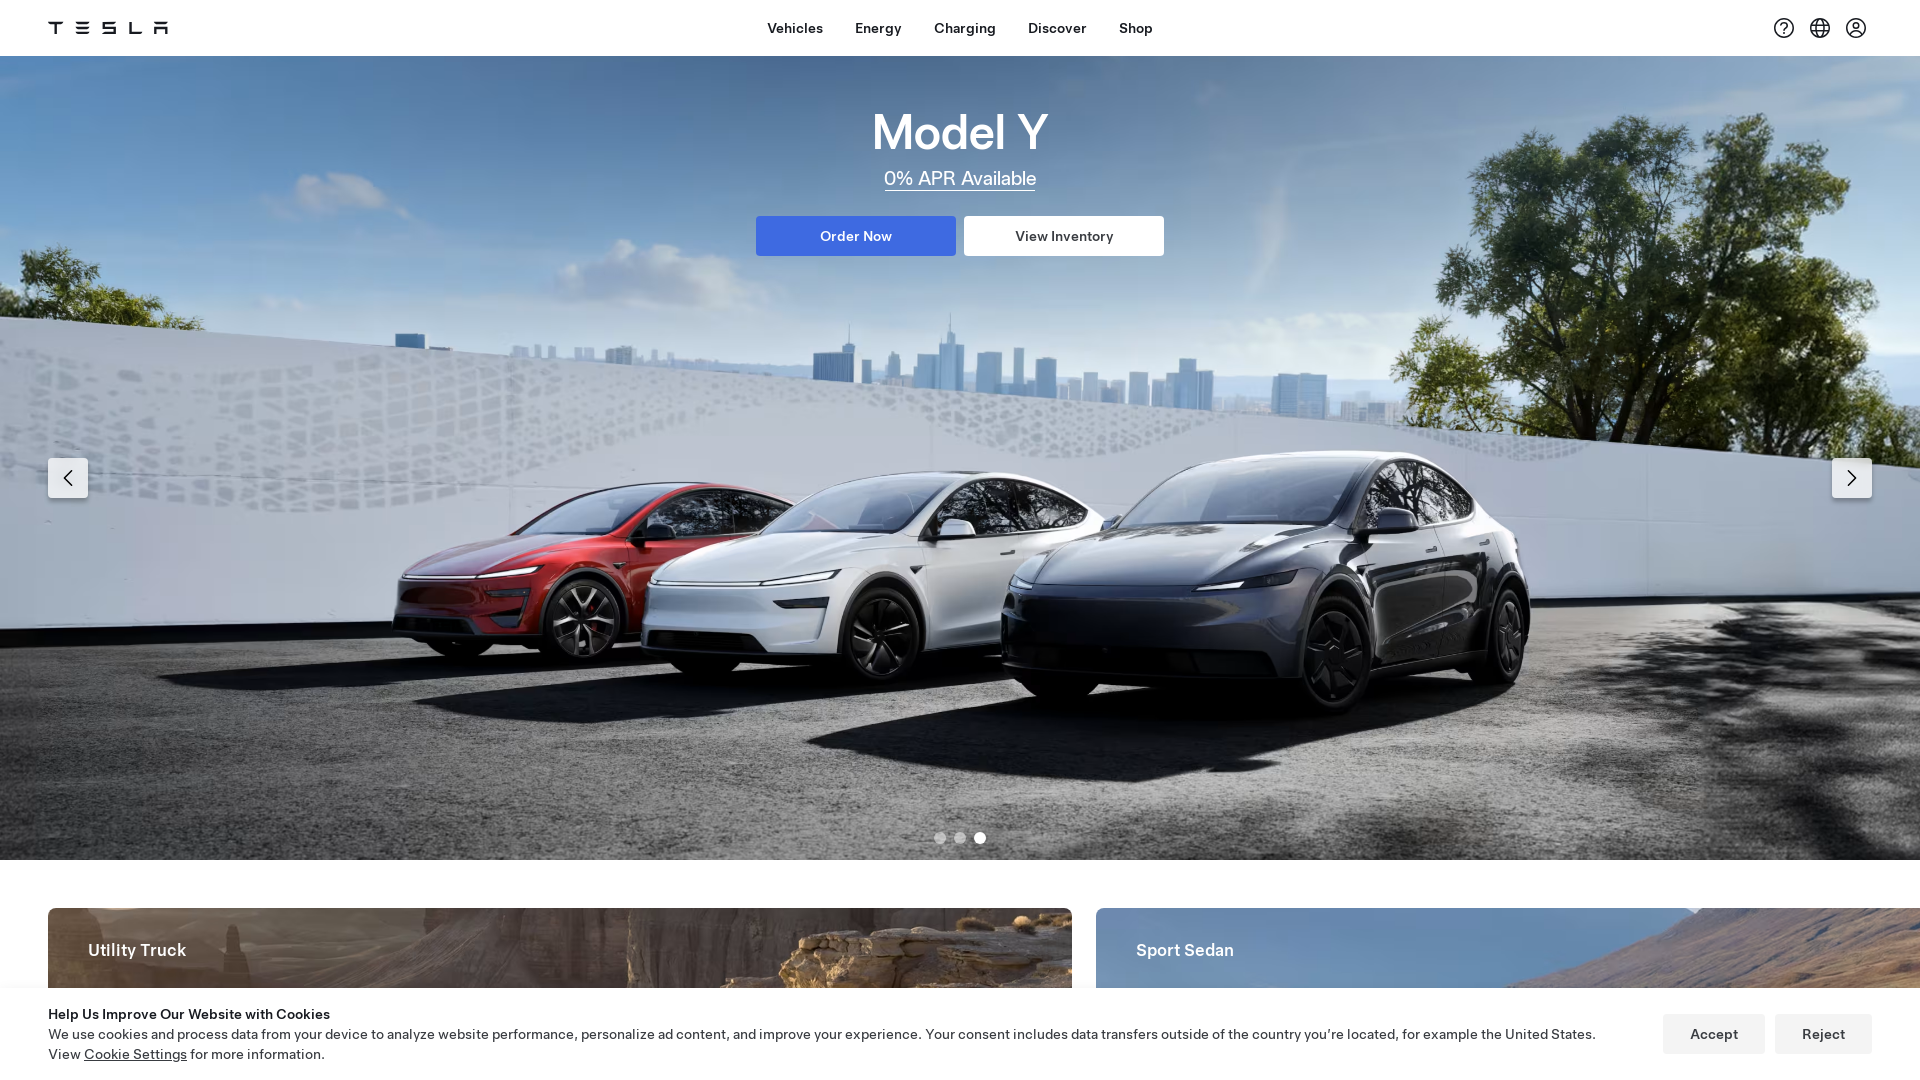